Tests hover functionality by moving the mouse over three different image elements in sequence to trigger hover states

Starting URL: http://the-internet.herokuapp.com/hovers

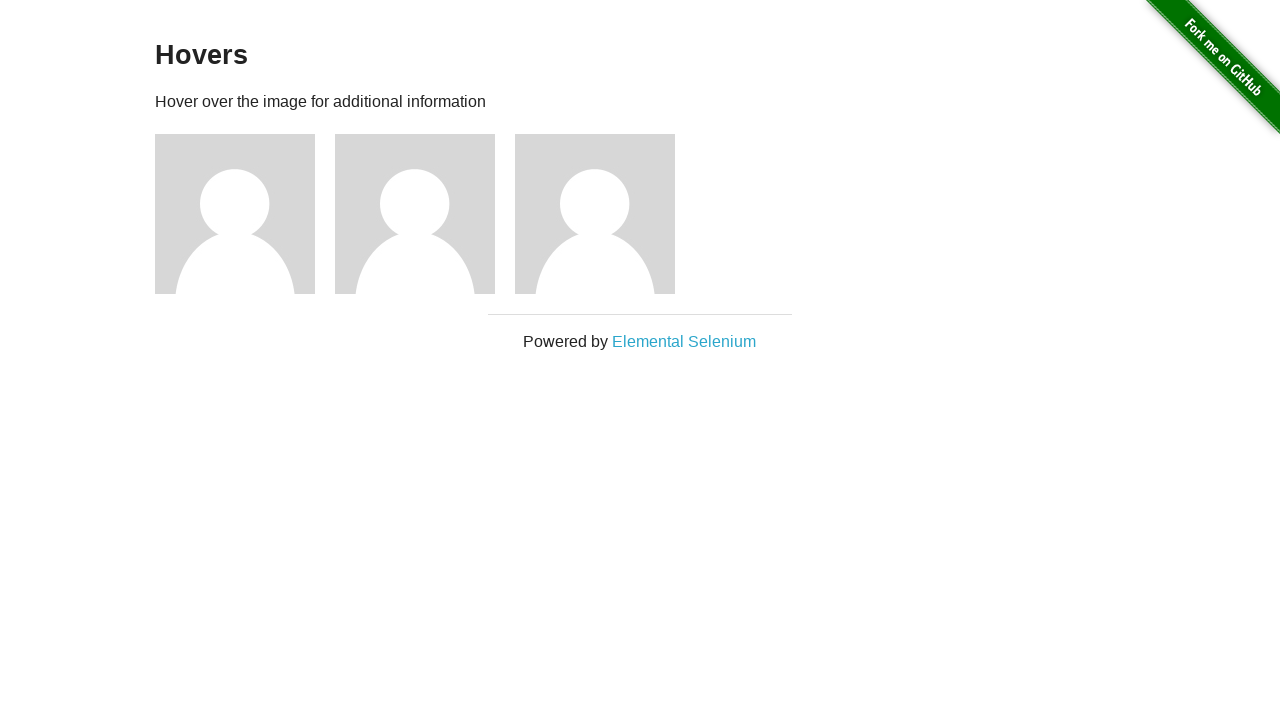

Located first image element in figure
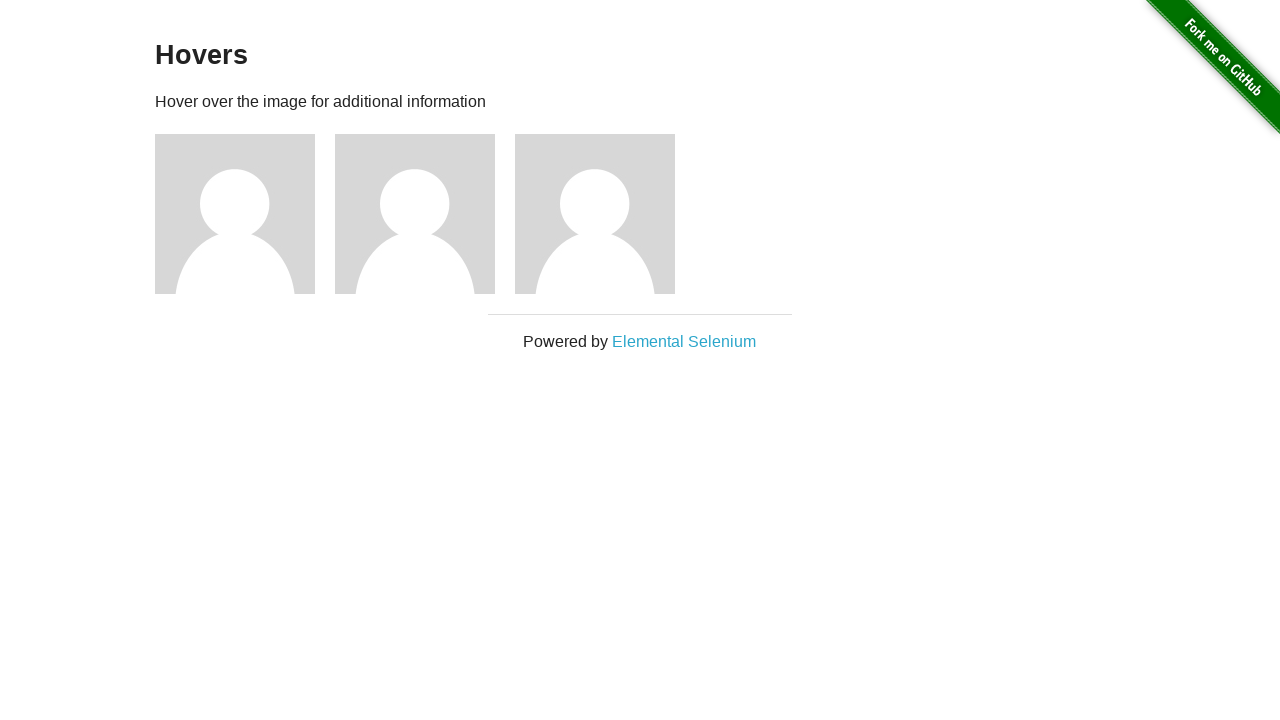

Located second image element in figure
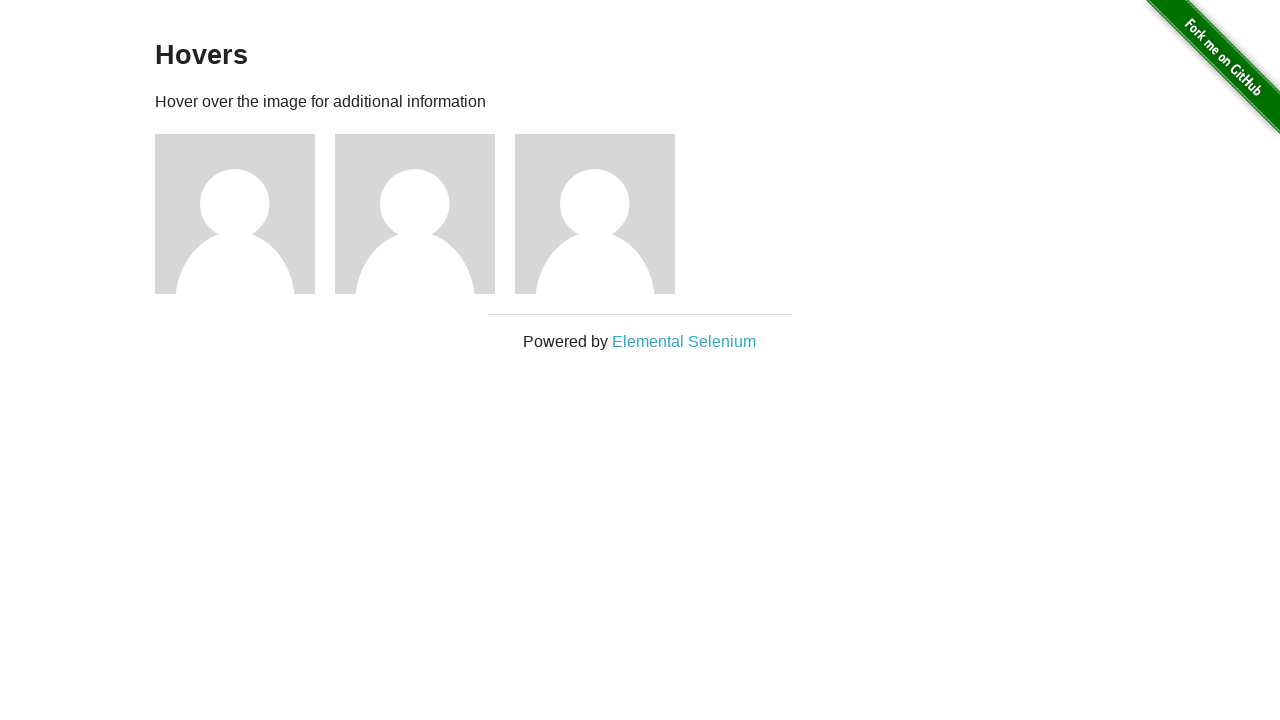

Located third image element in figure
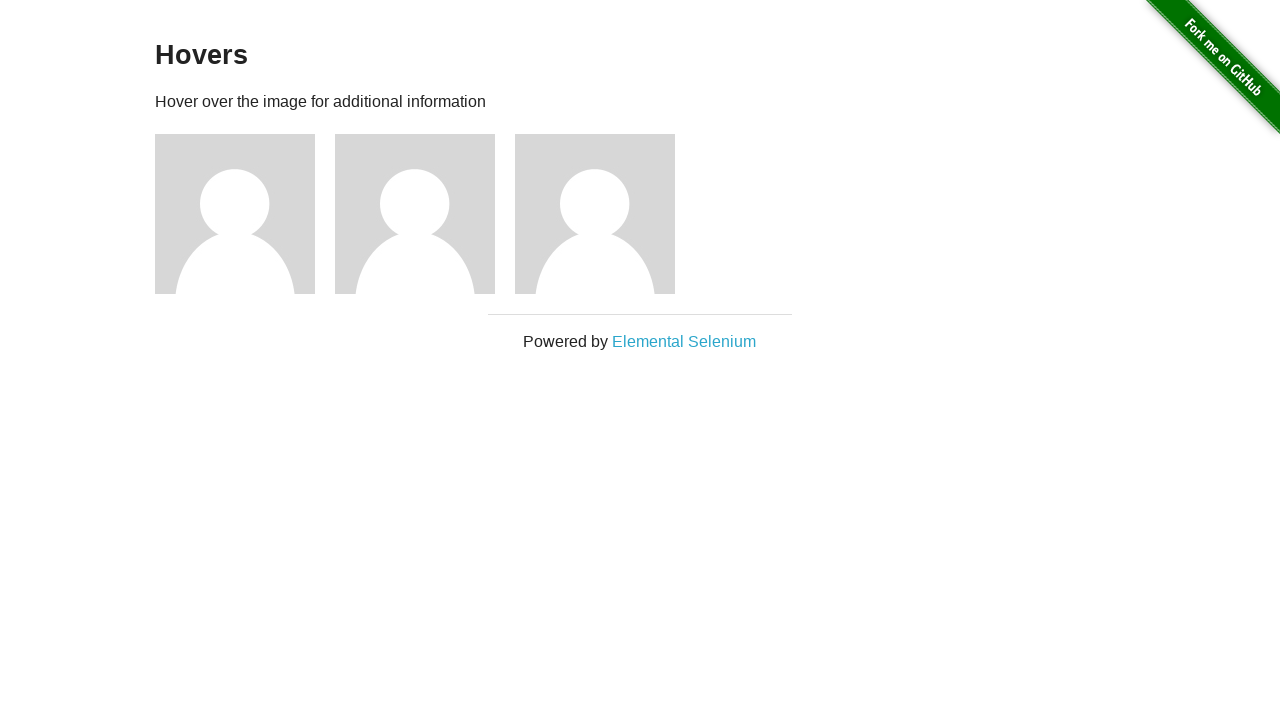

Hovered over first image to trigger hover state at (235, 214) on (//div[@class='figure']/img)[1]
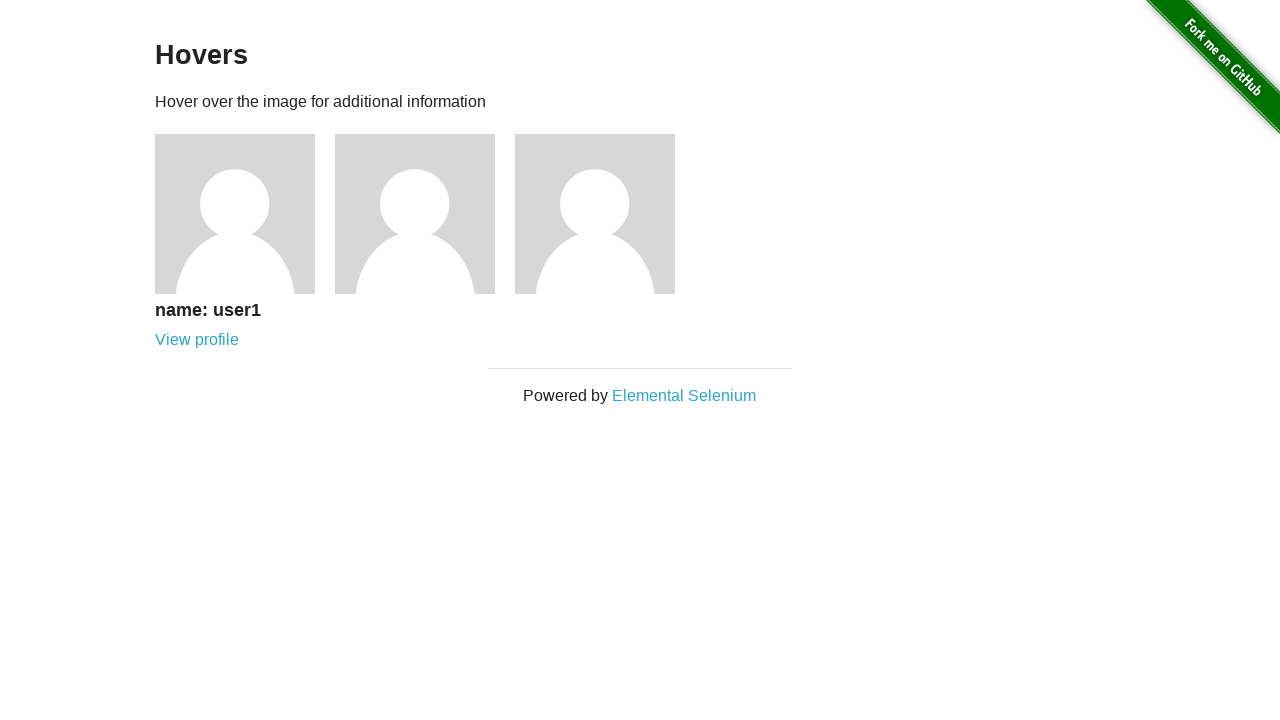

Hovered over second image to trigger hover state at (415, 214) on (//div[@class='figure']/img)[2]
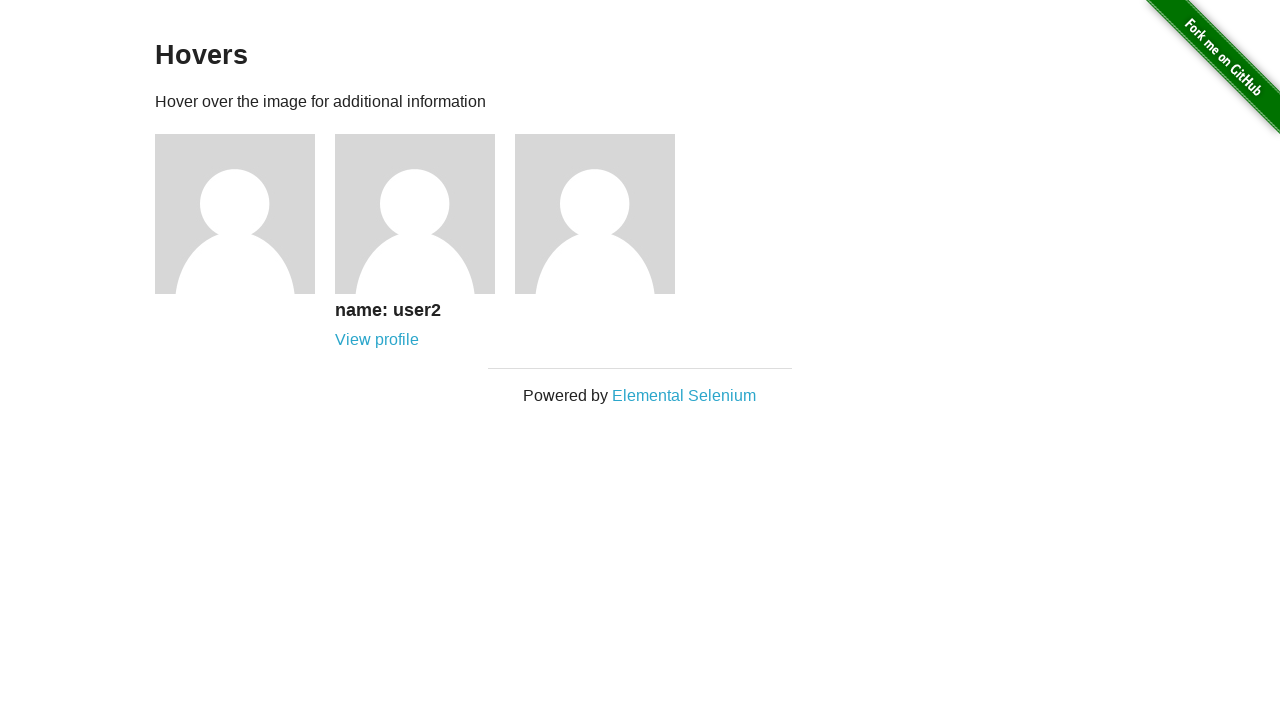

Hovered over third image to trigger hover state at (595, 214) on (//div[@class='figure']/img)[3]
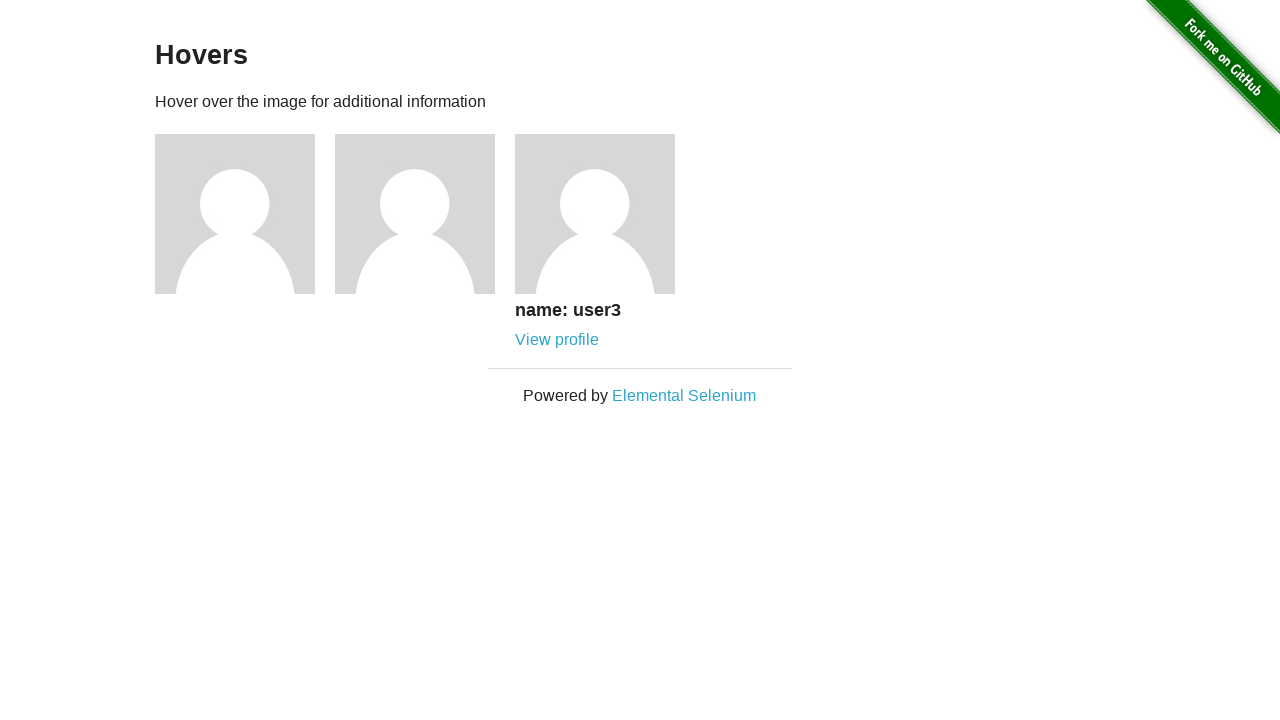

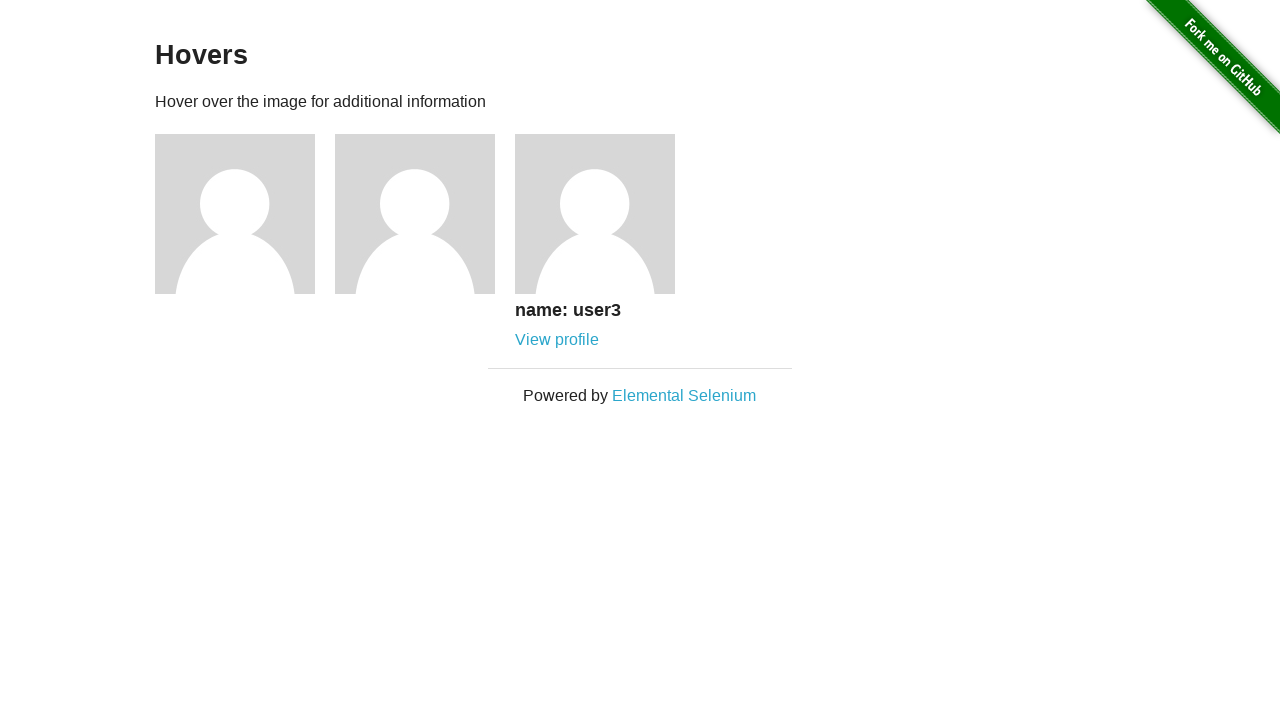